Opens the NDID website and waits for the page title to be "NDID".

Starting URL: https://ndid.co.th/en/home-english/

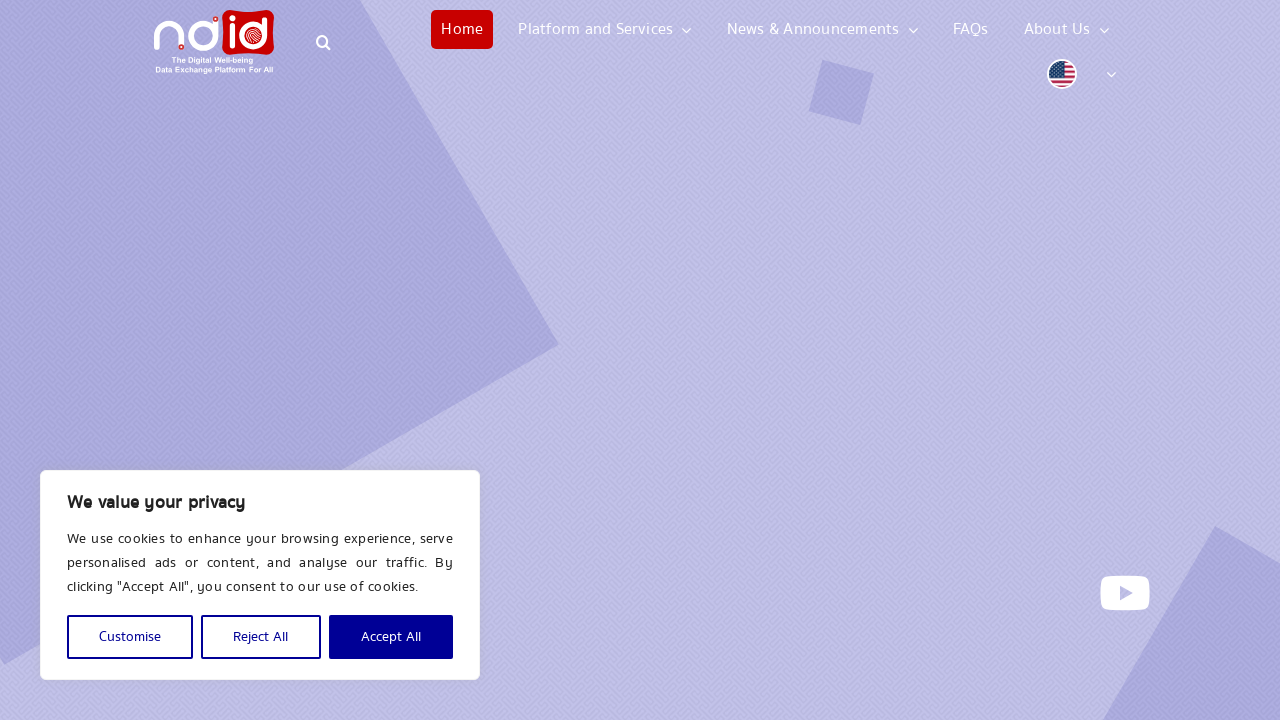

Navigated to NDID website home page
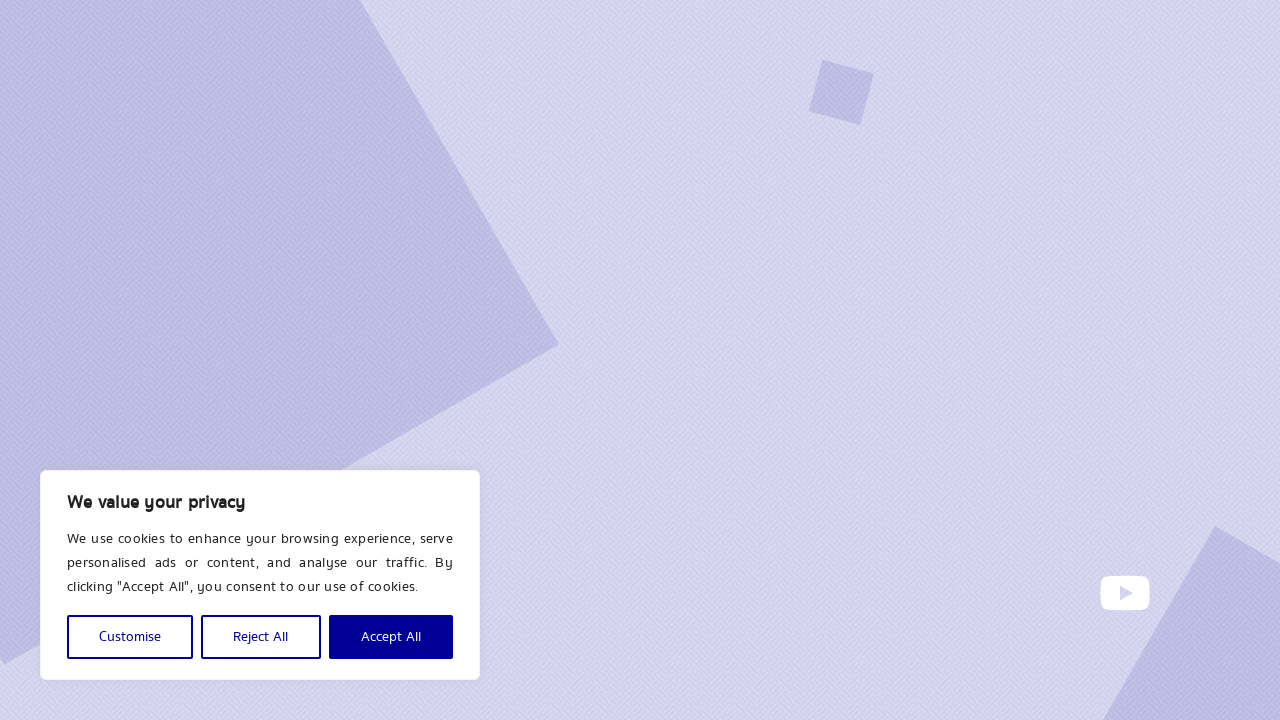

Page title contains 'NDID'
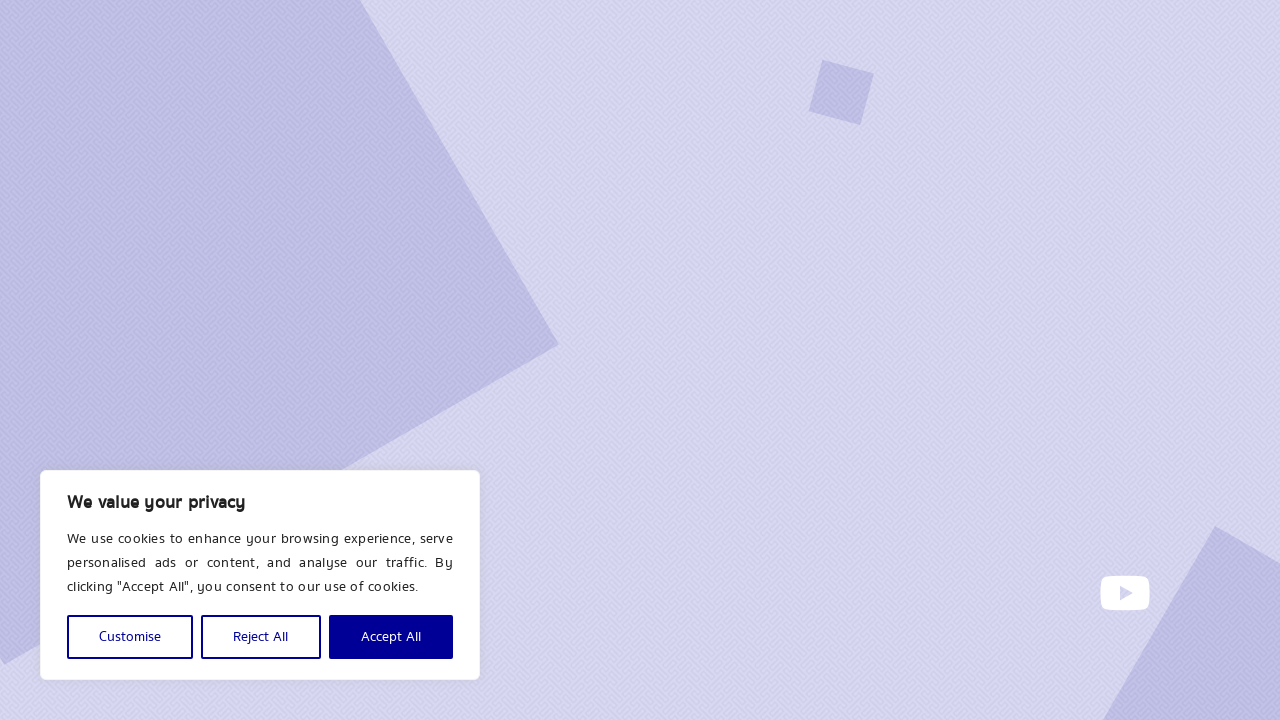

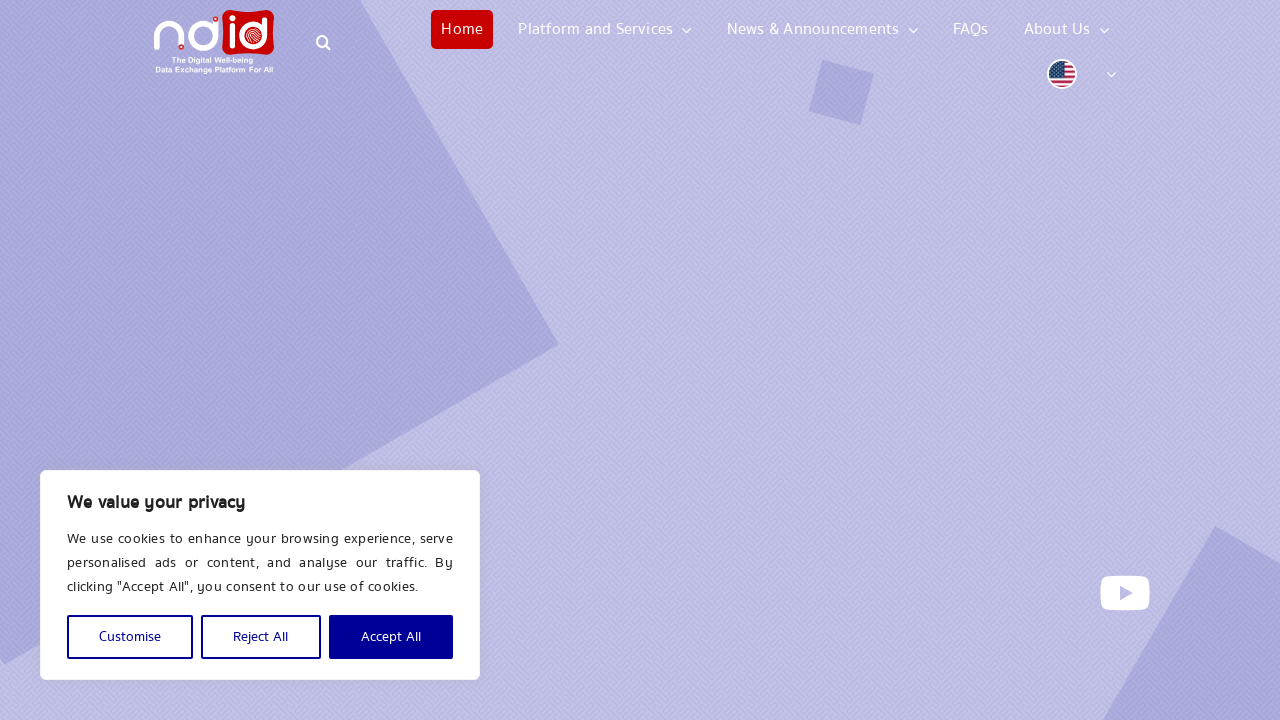